Tests that the "Remember me" checkbox is visible, enabled, and can be clicked to become selected

Starting URL: https://login2.nextbasecrm.com/

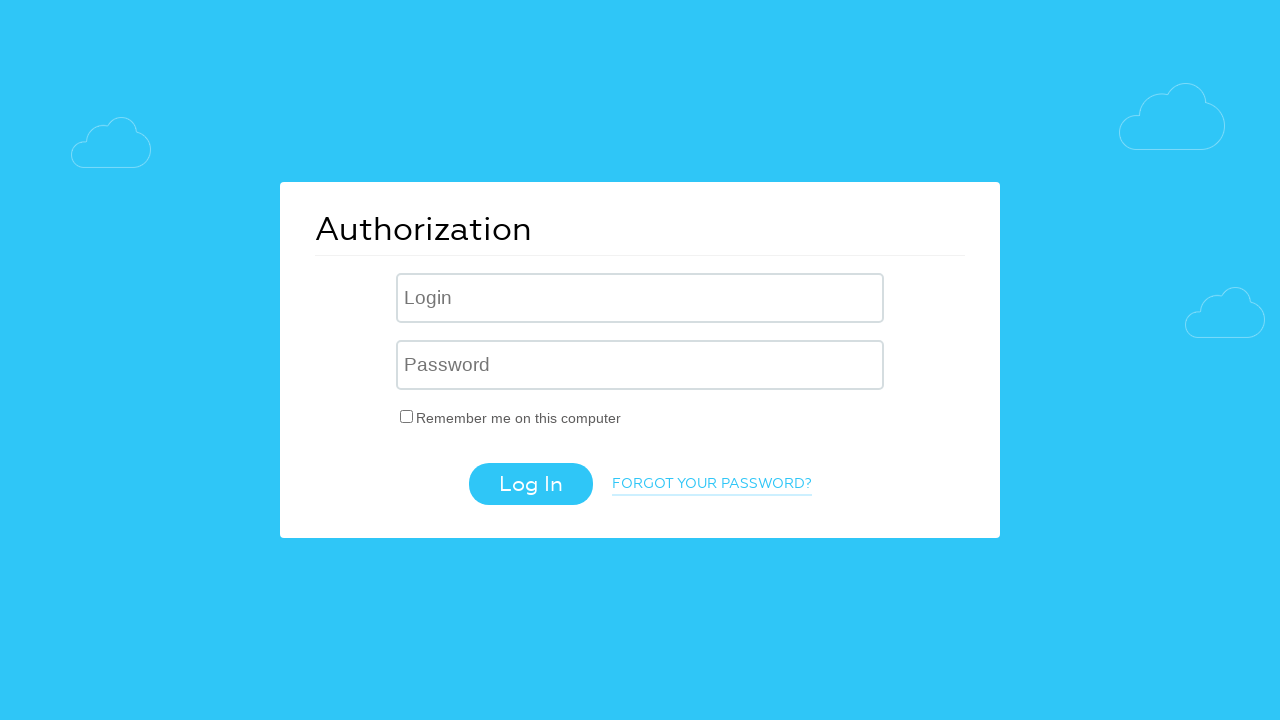

Located the 'Remember me' checkbox element
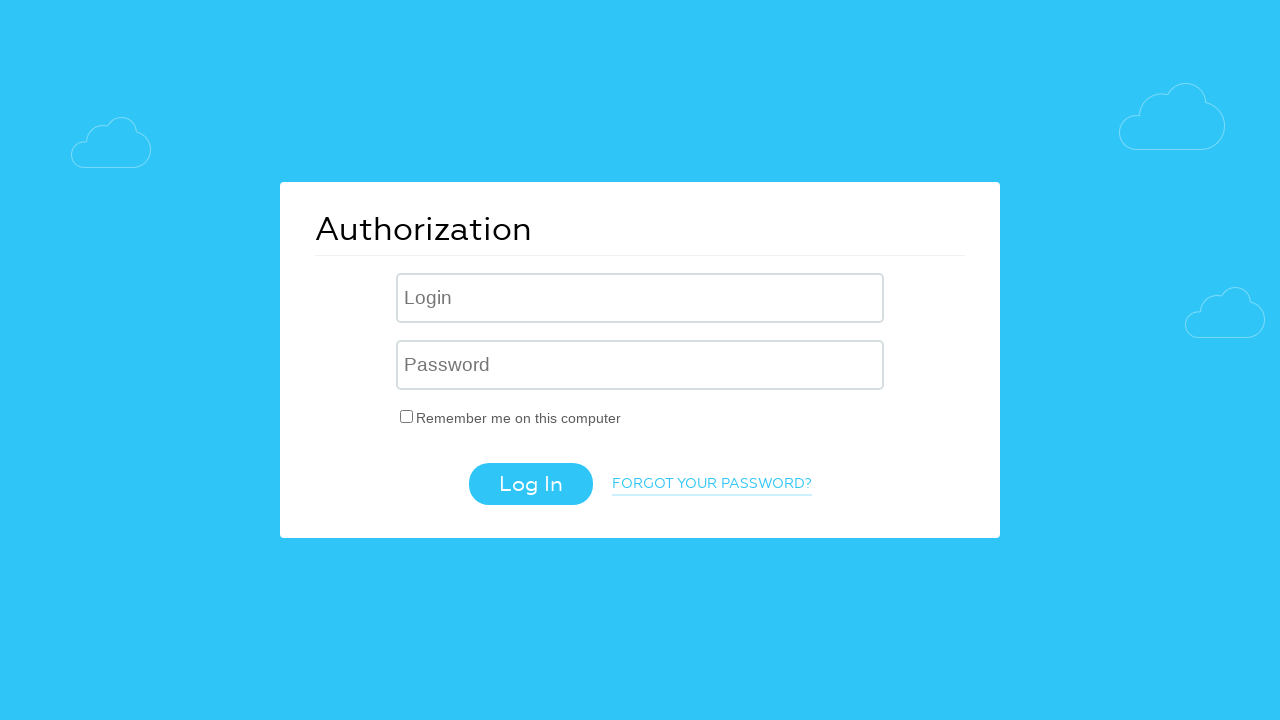

Checkbox is now visible on the page
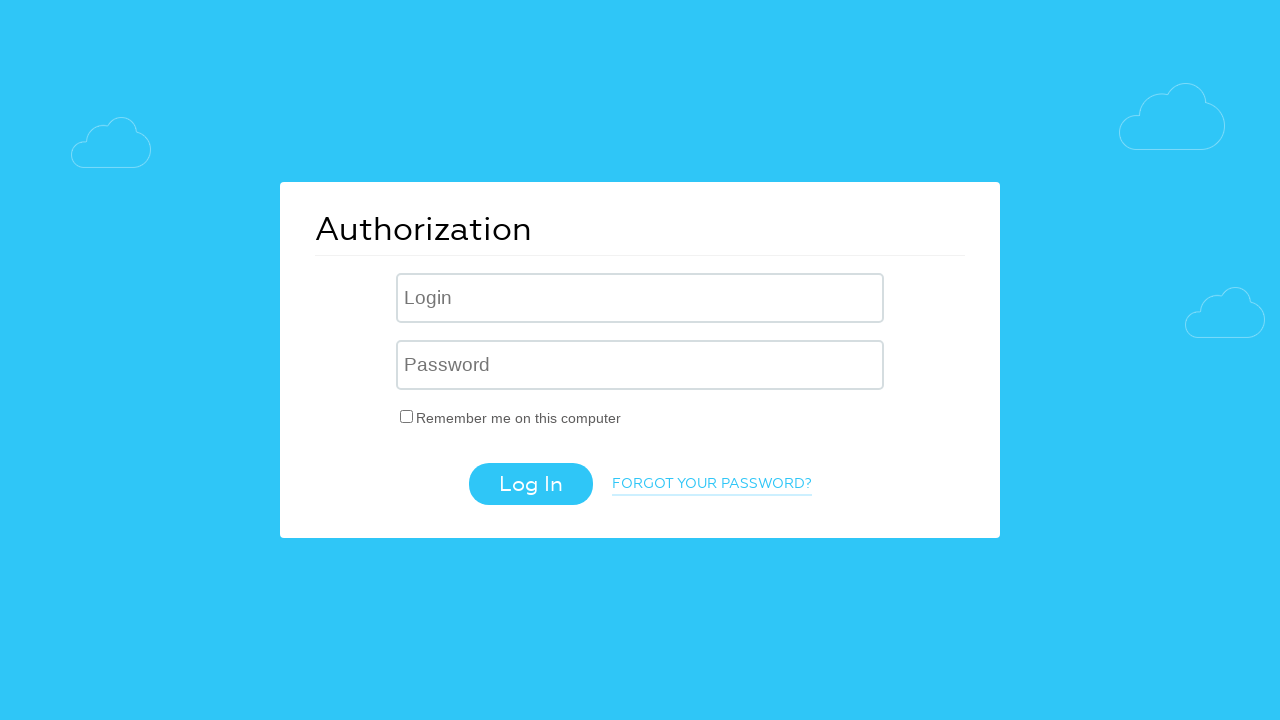

Clicked the checkbox to select it at (407, 416) on input[type='checkbox']
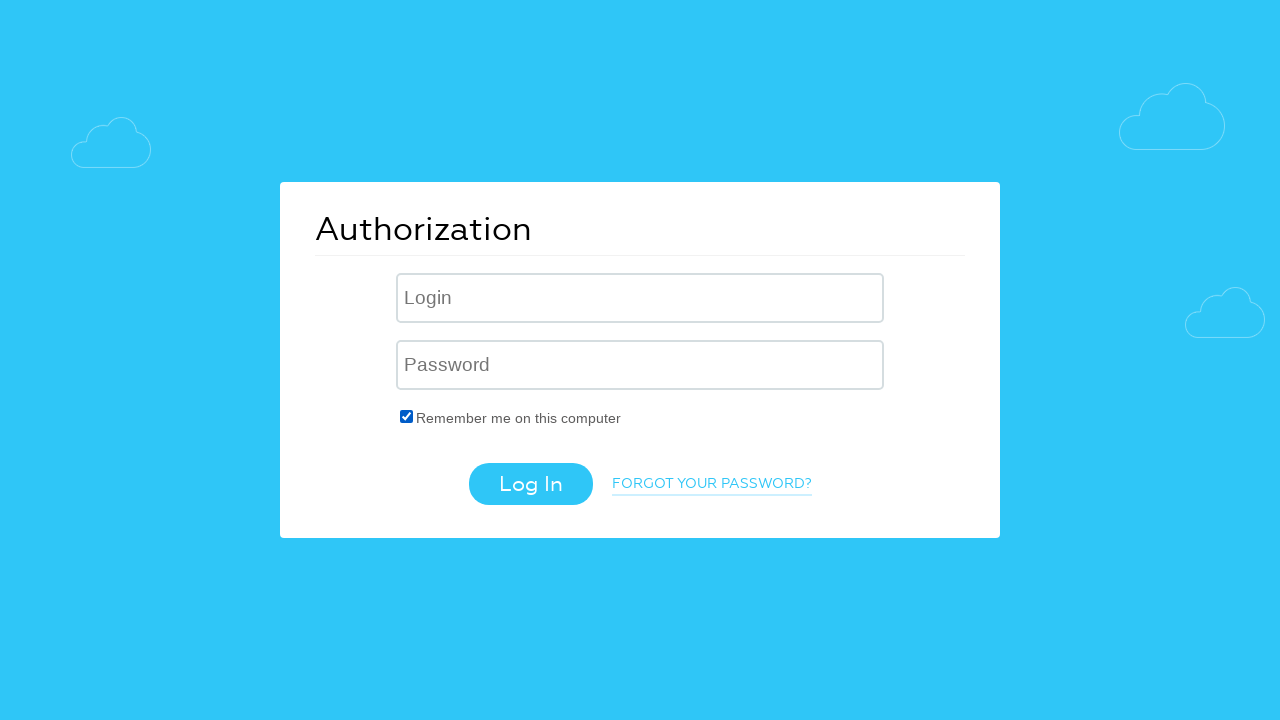

Verified checkbox is visible
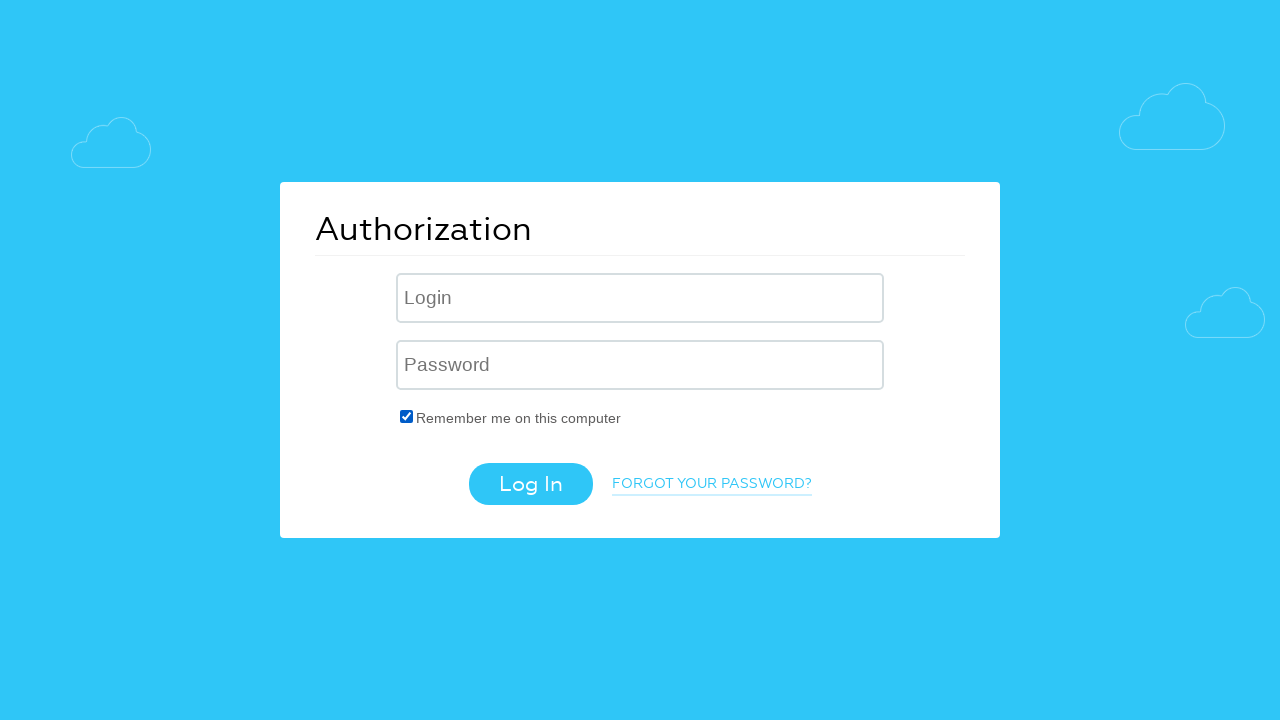

Verified checkbox is enabled
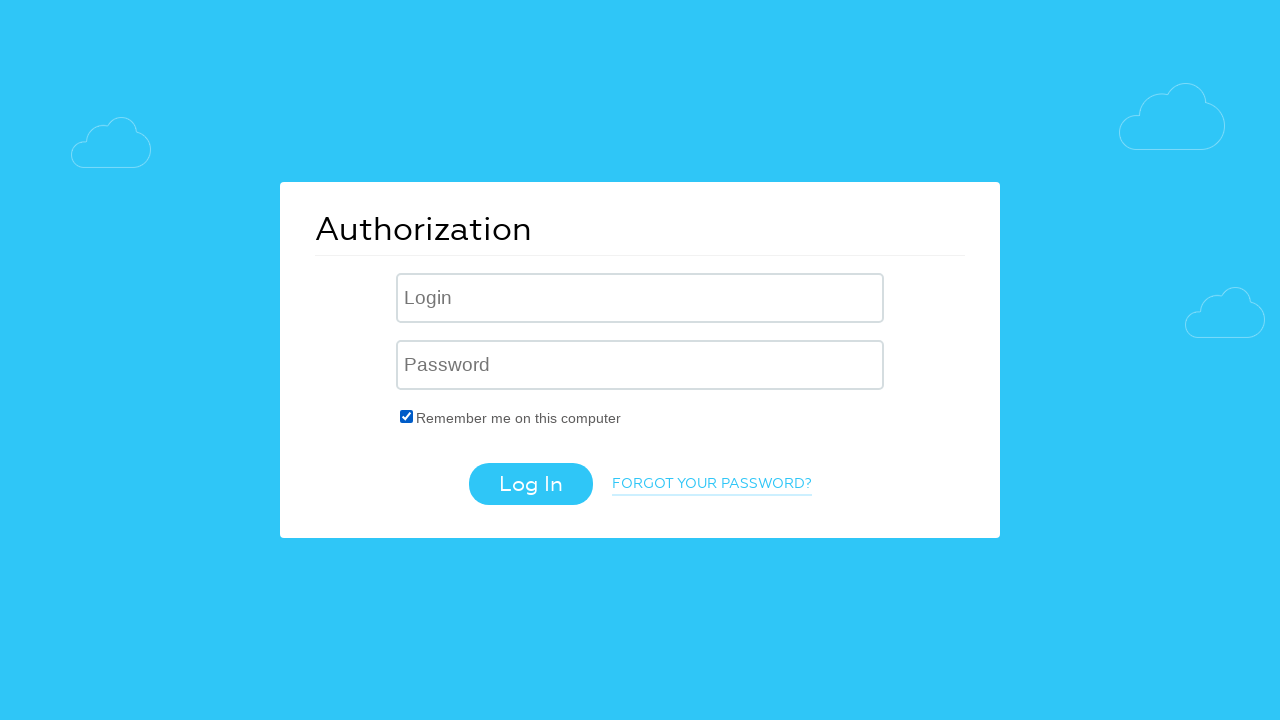

Verified checkbox is now selected/checked
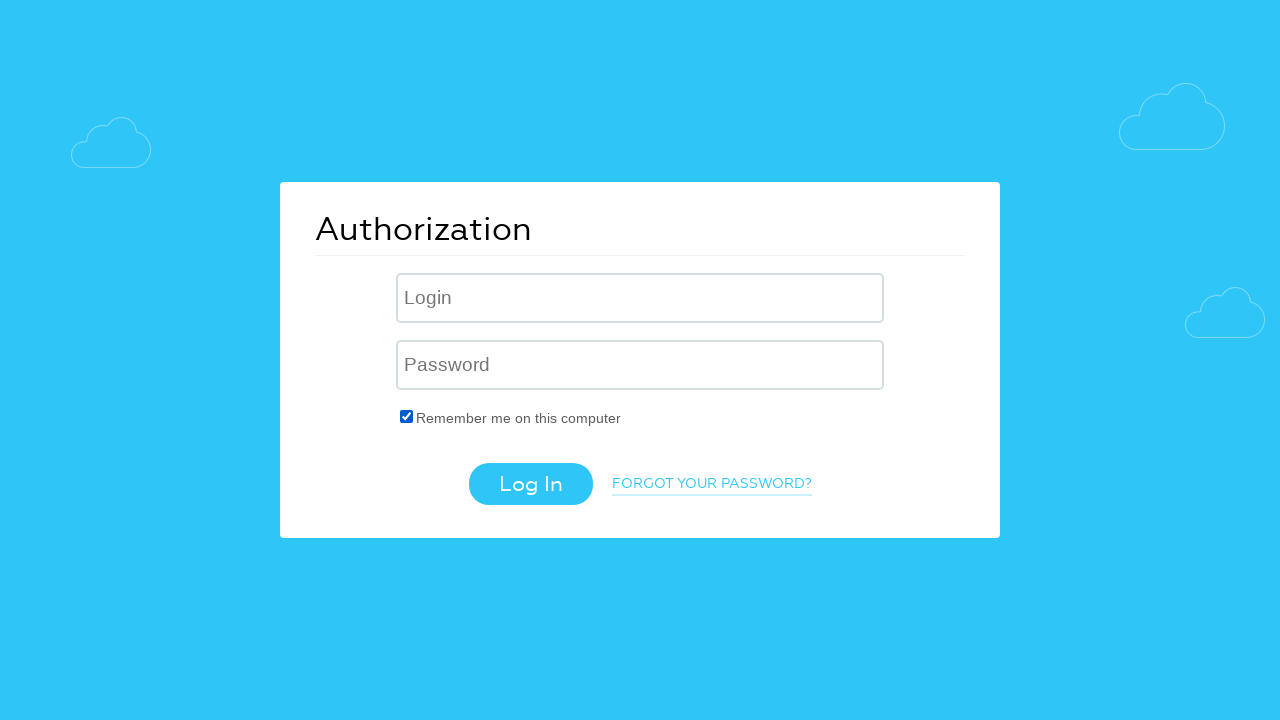

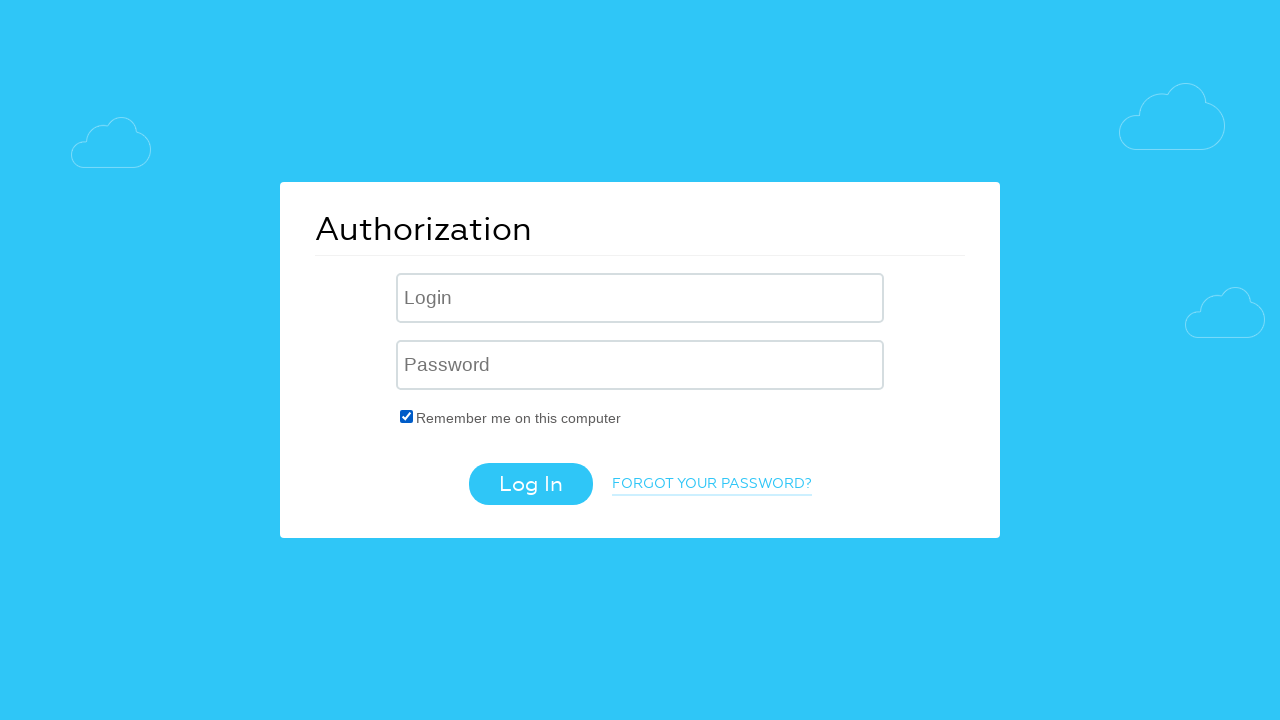